Tests link navigation by clicking on a link with text "SeleniumTutorial" on the omayo blog test page

Starting URL: http://omayo.blogspot.com/

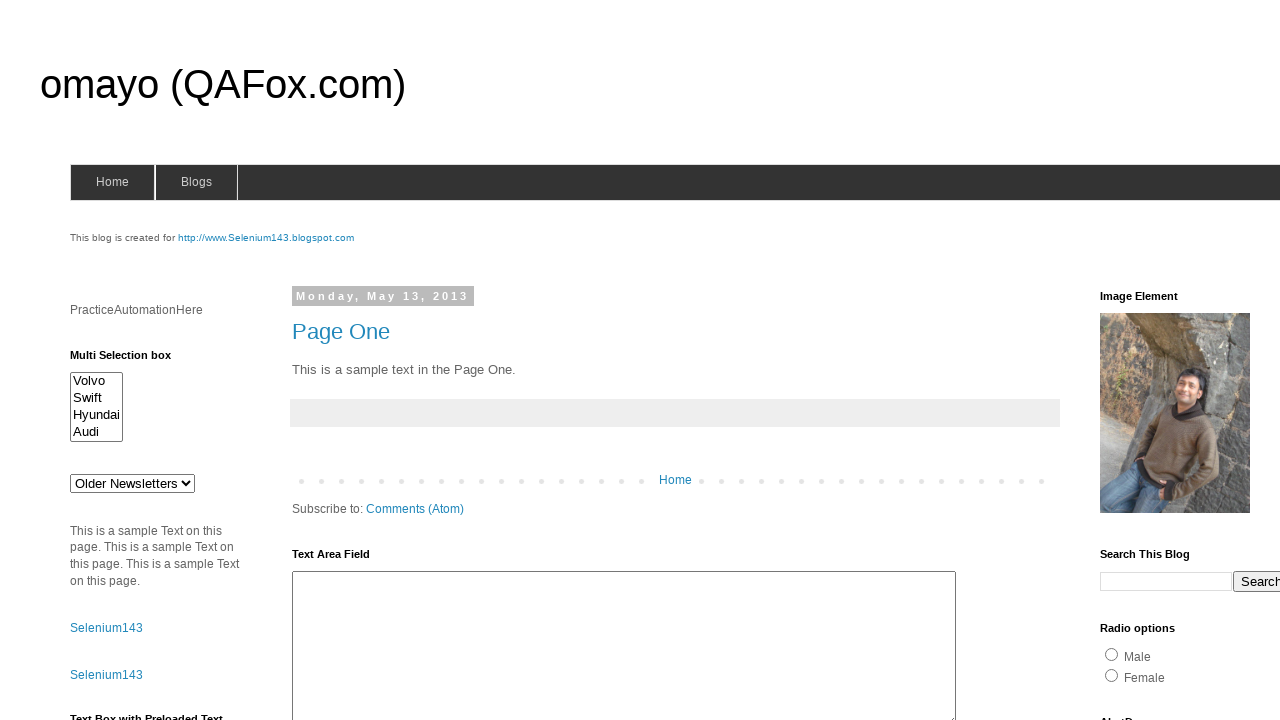

Navigated to omayo blog test page
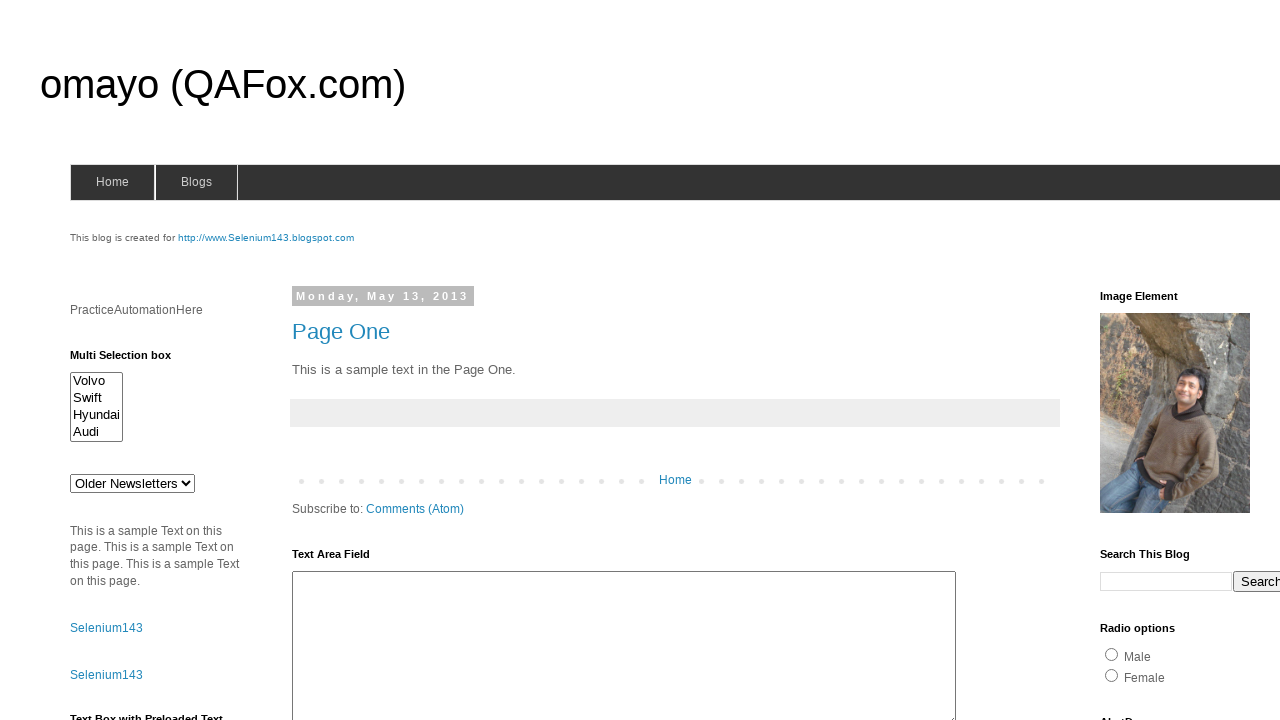

Clicked on 'SeleniumTutorial' link at (116, 360) on text=SeleniumTutorial
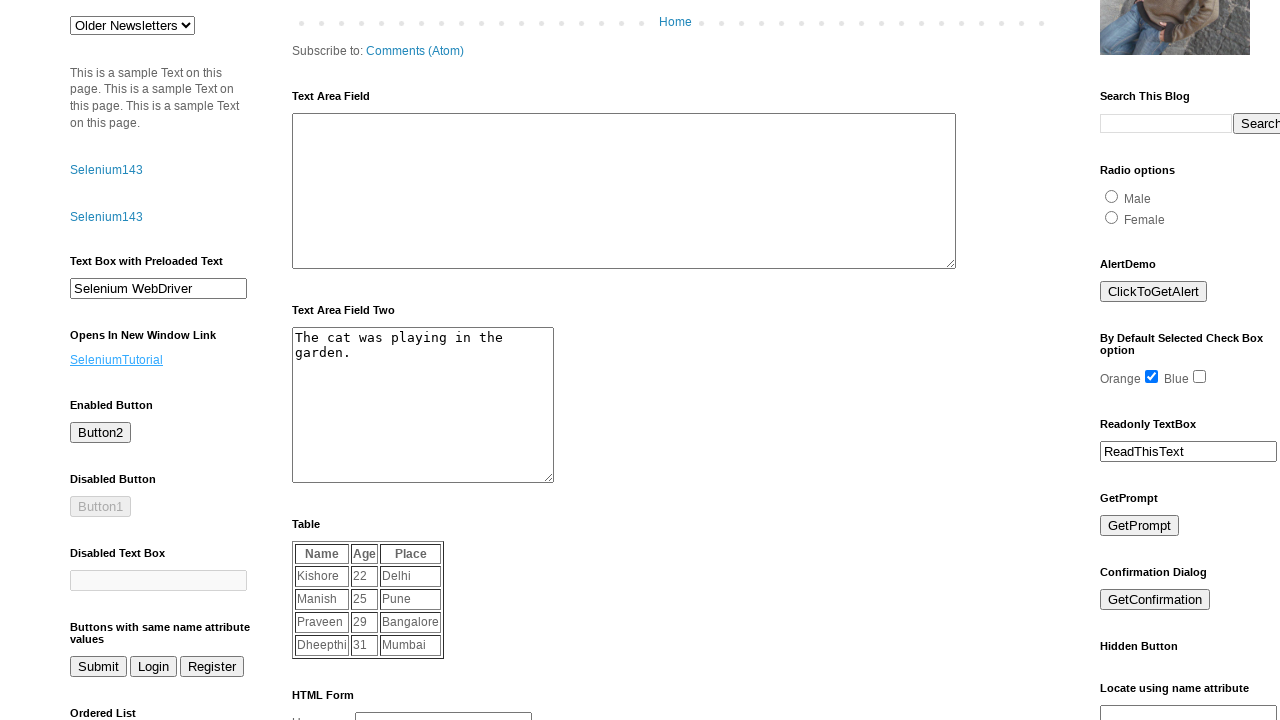

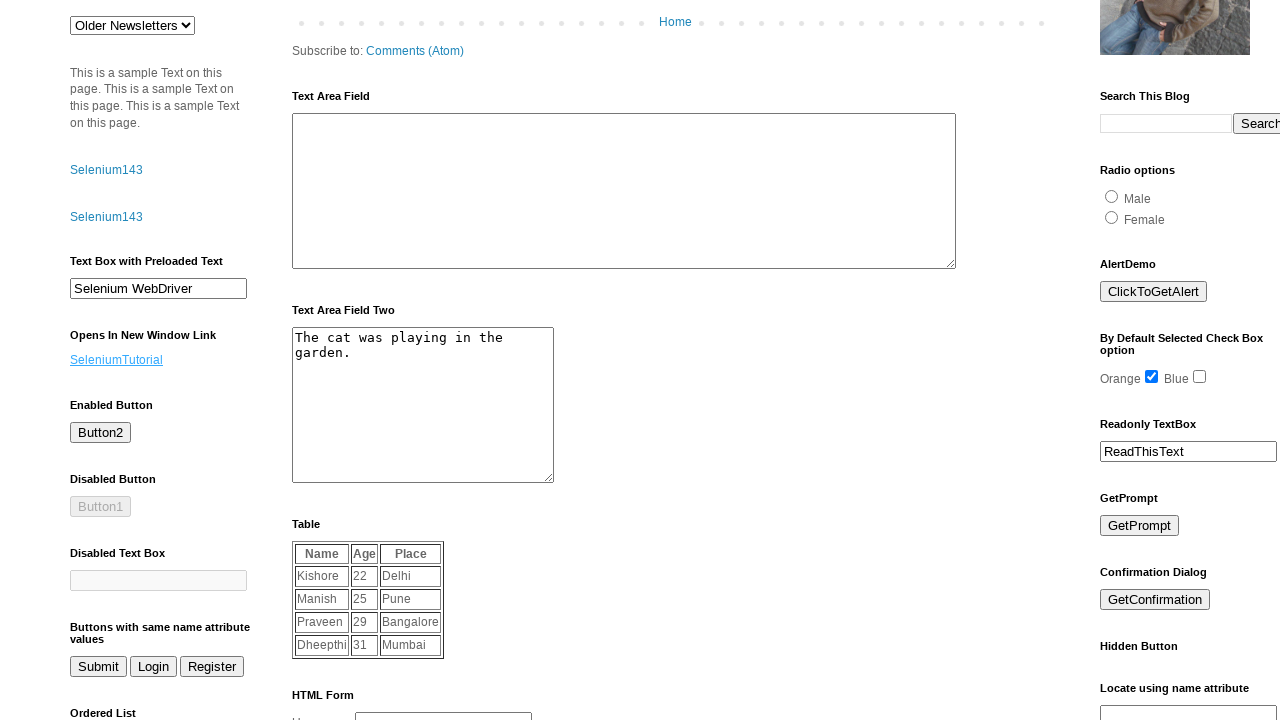